Clicks the Sign up link and verifies navigation to the signup page URL

Starting URL: https://cannatrader-frontend.vercel.app/home

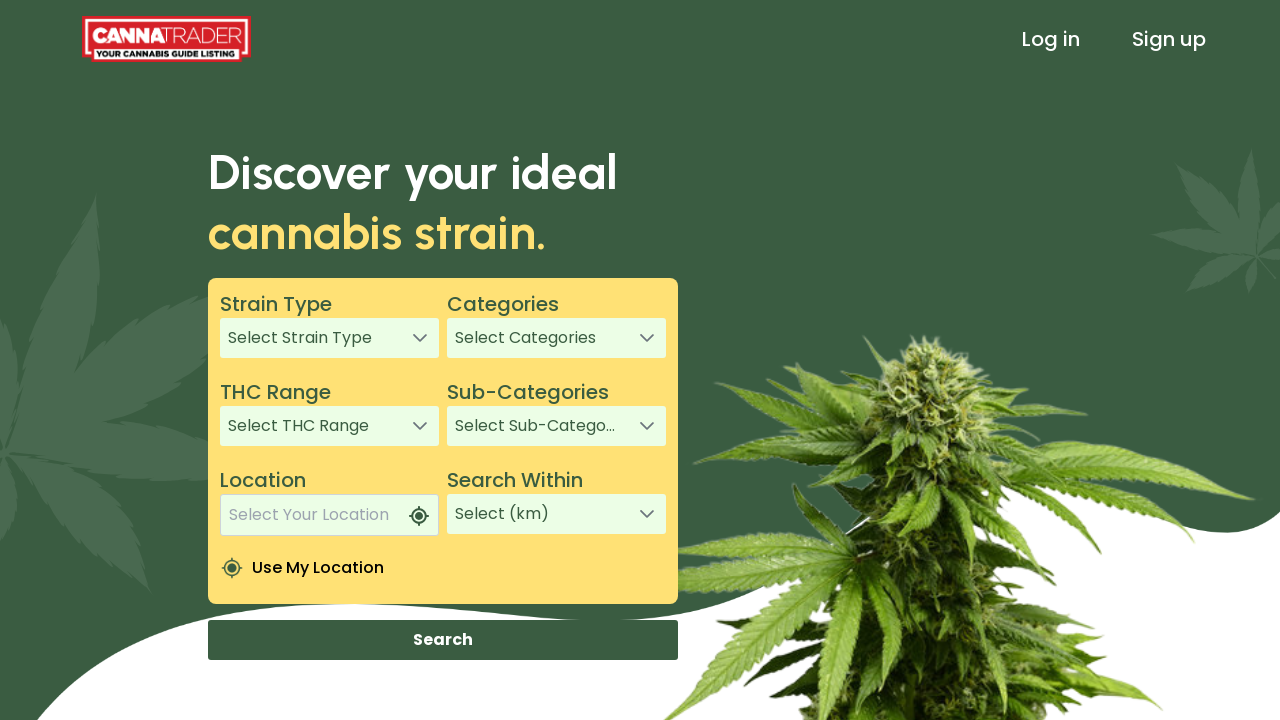

Clicked Sign up link in header at (1169, 39) on xpath=/html/body/app-root/app-header/div[1]/header/div[3]/a[2]
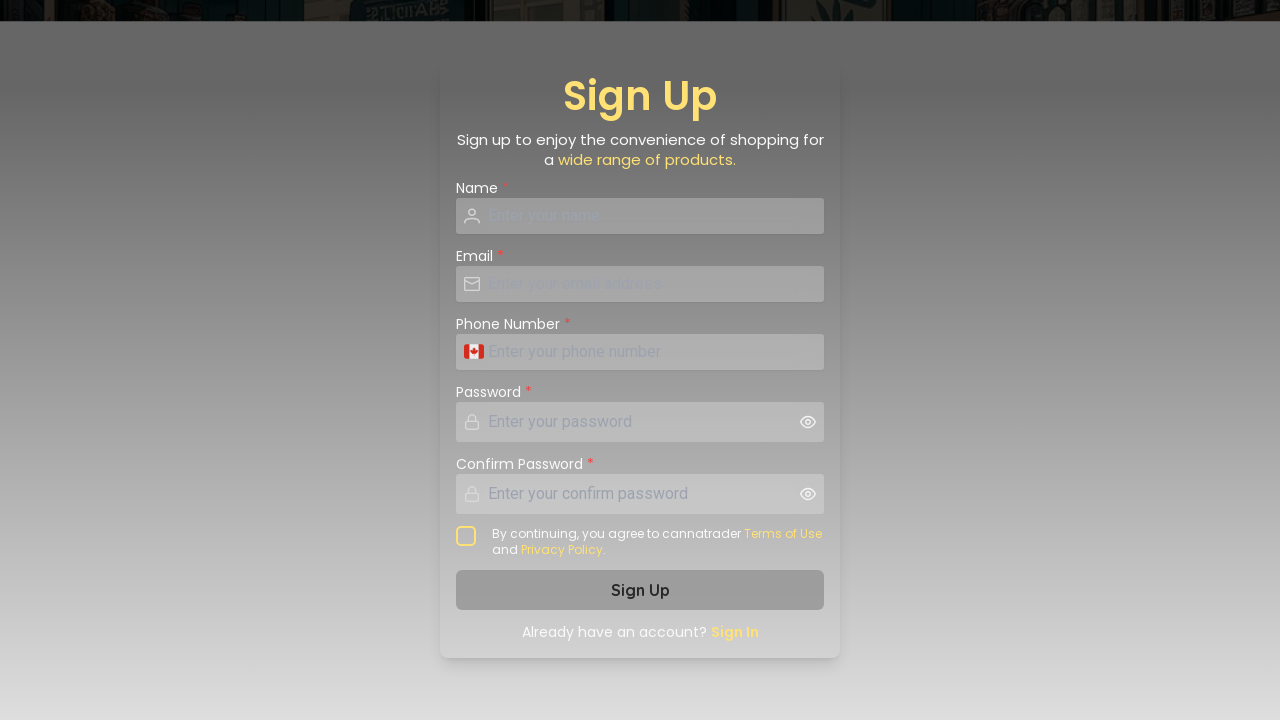

Navigation to signup page completed
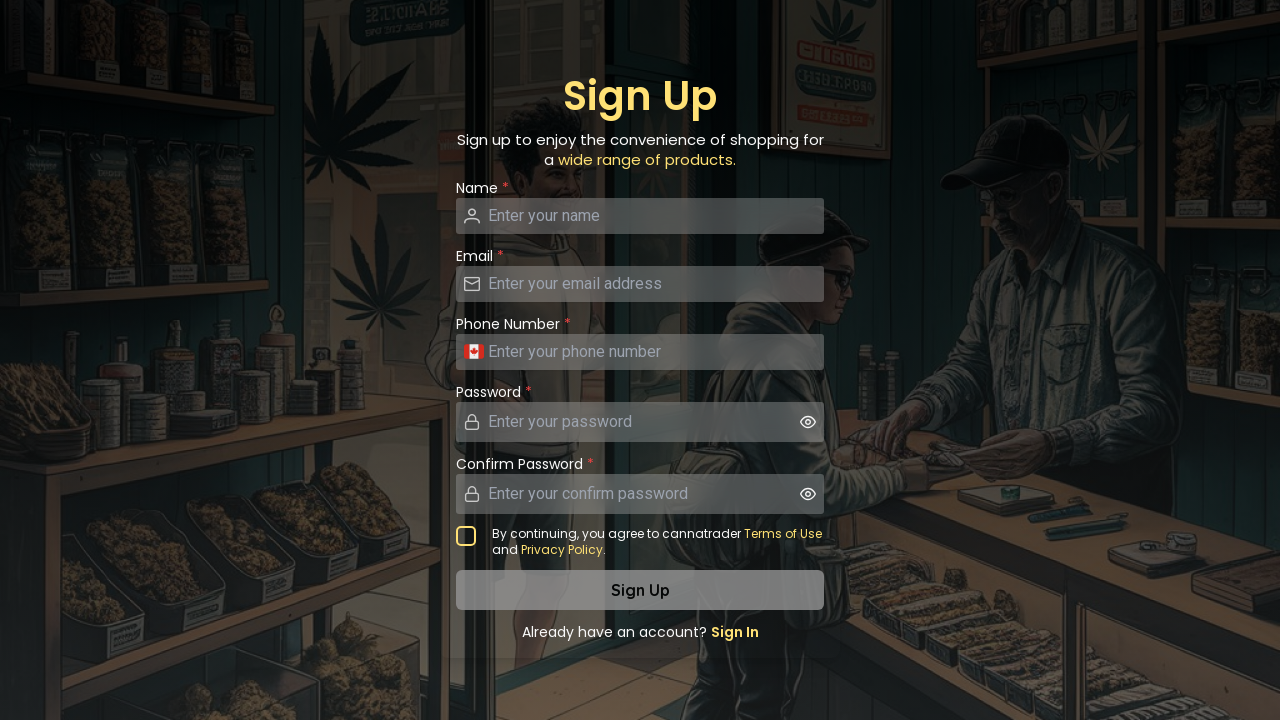

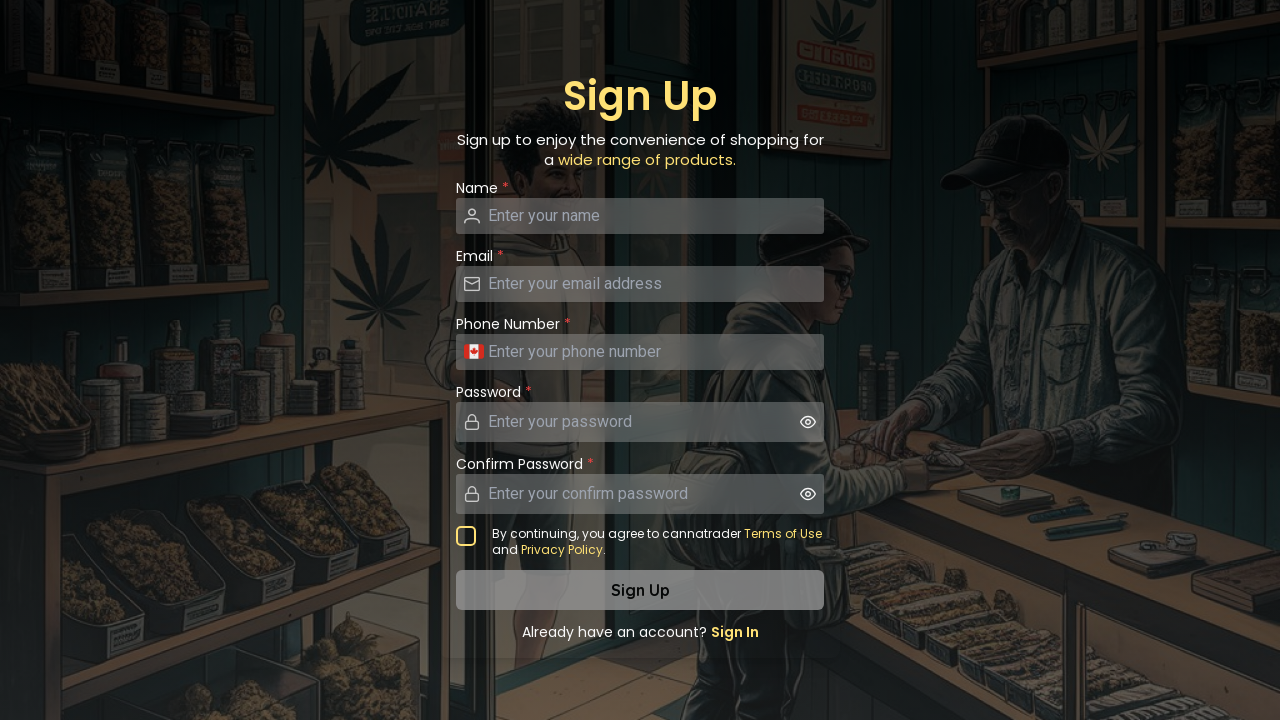